Automates ordering a robot by navigating to the order page, selecting robot head/body/legs options, filling in shipping address, submitting the order, and verifying the receipt is displayed.

Starting URL: https://robotsparebinindustries.com/

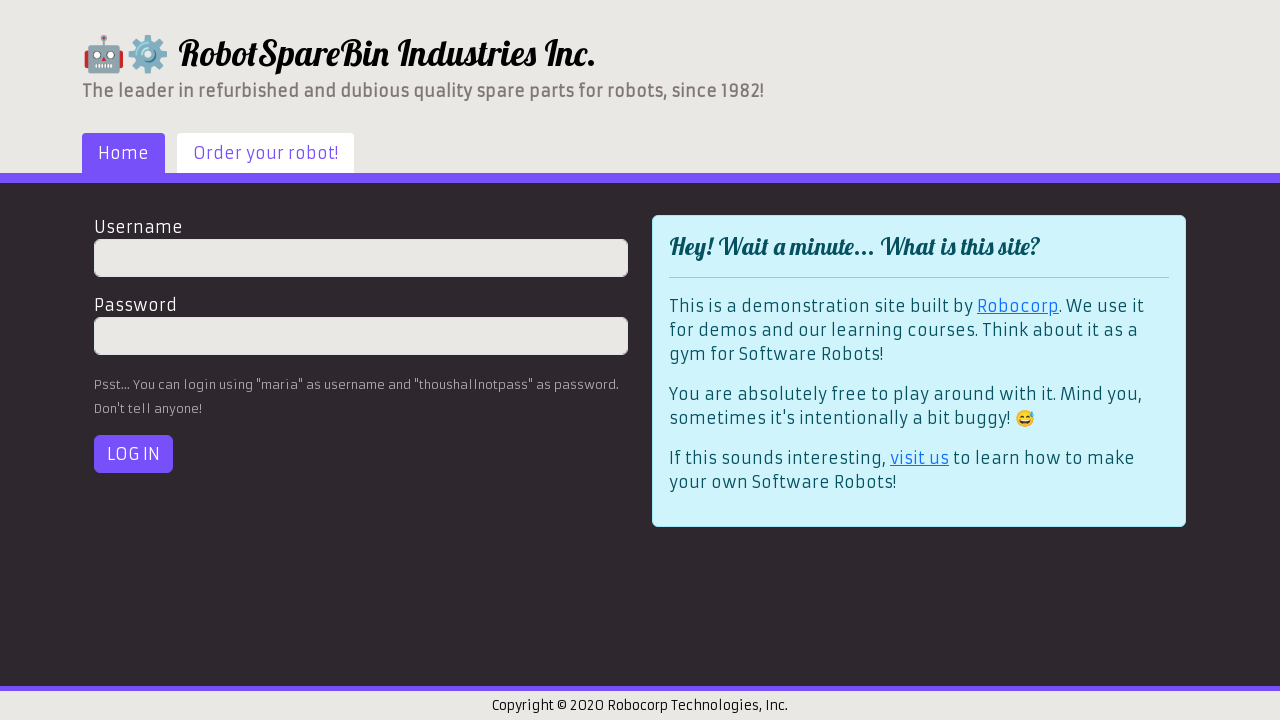

Clicked Order navigation link to go to order page at (266, 153) on a[href='#/robot-order']
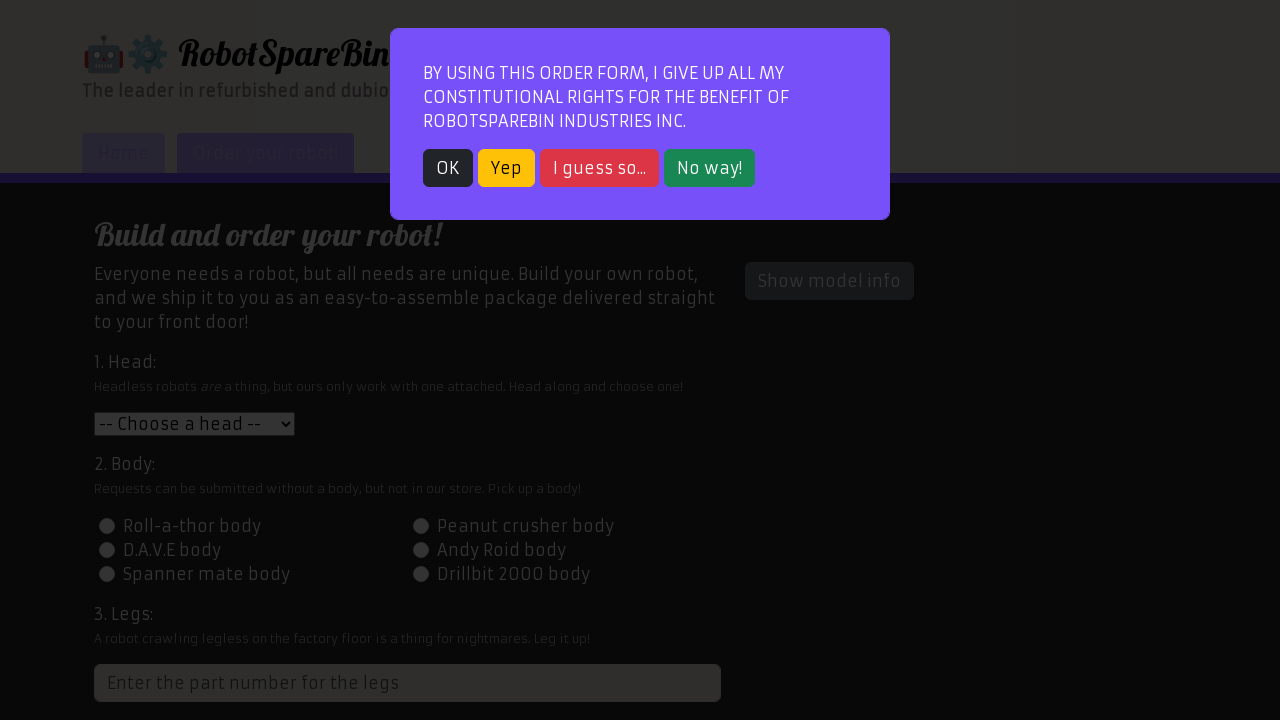

Order form modal loaded
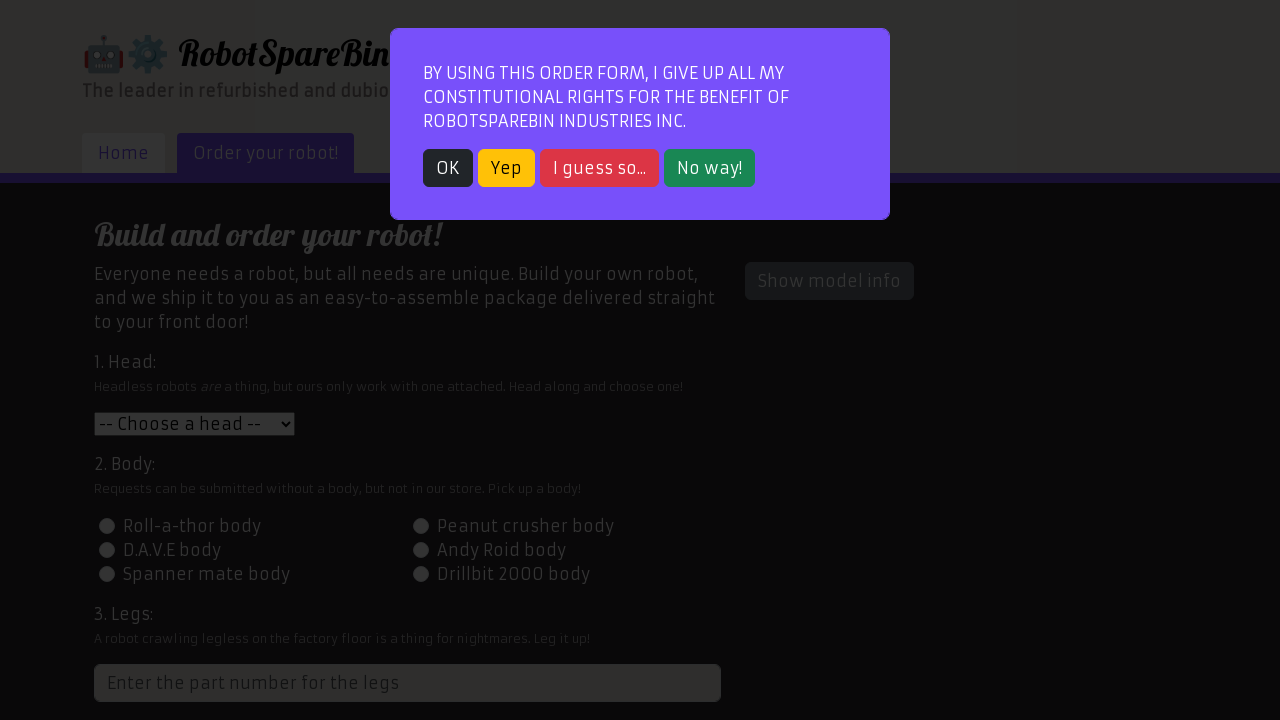

Dismissed the modal popup at (448, 168) on button:has-text('OK')
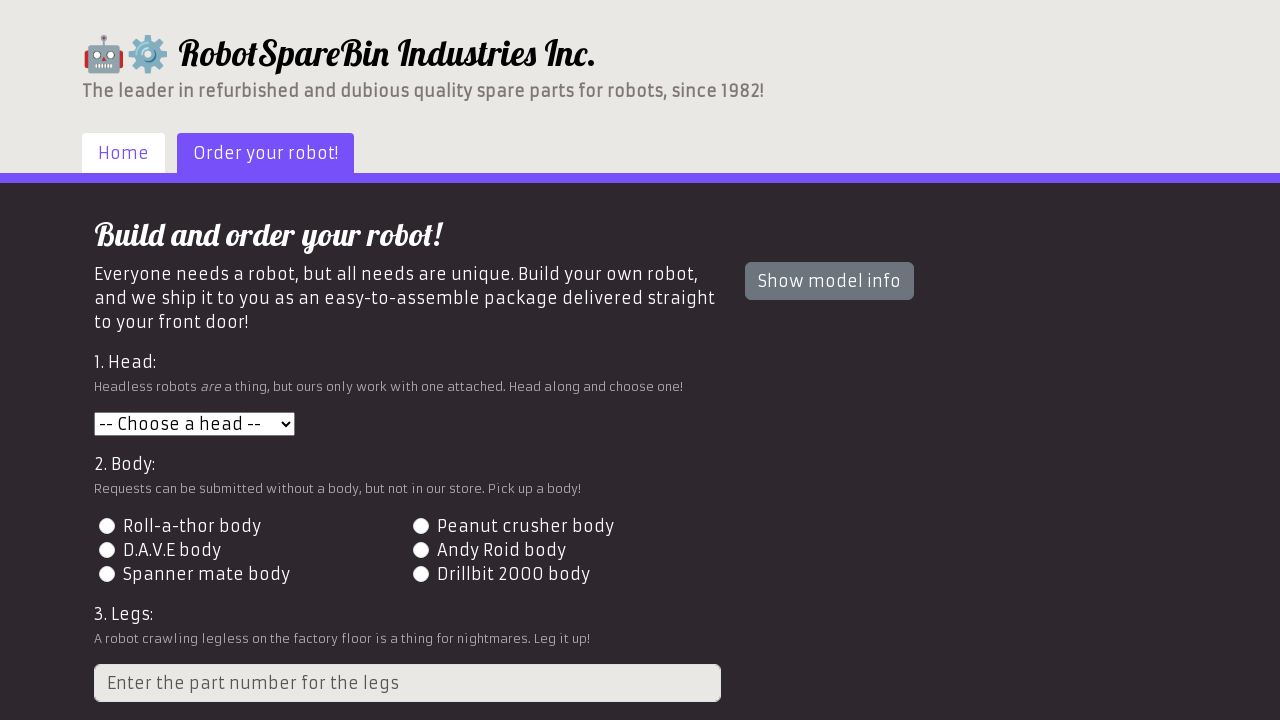

Selected robot head option 3 (Peanut crusher head) on select.custom-select
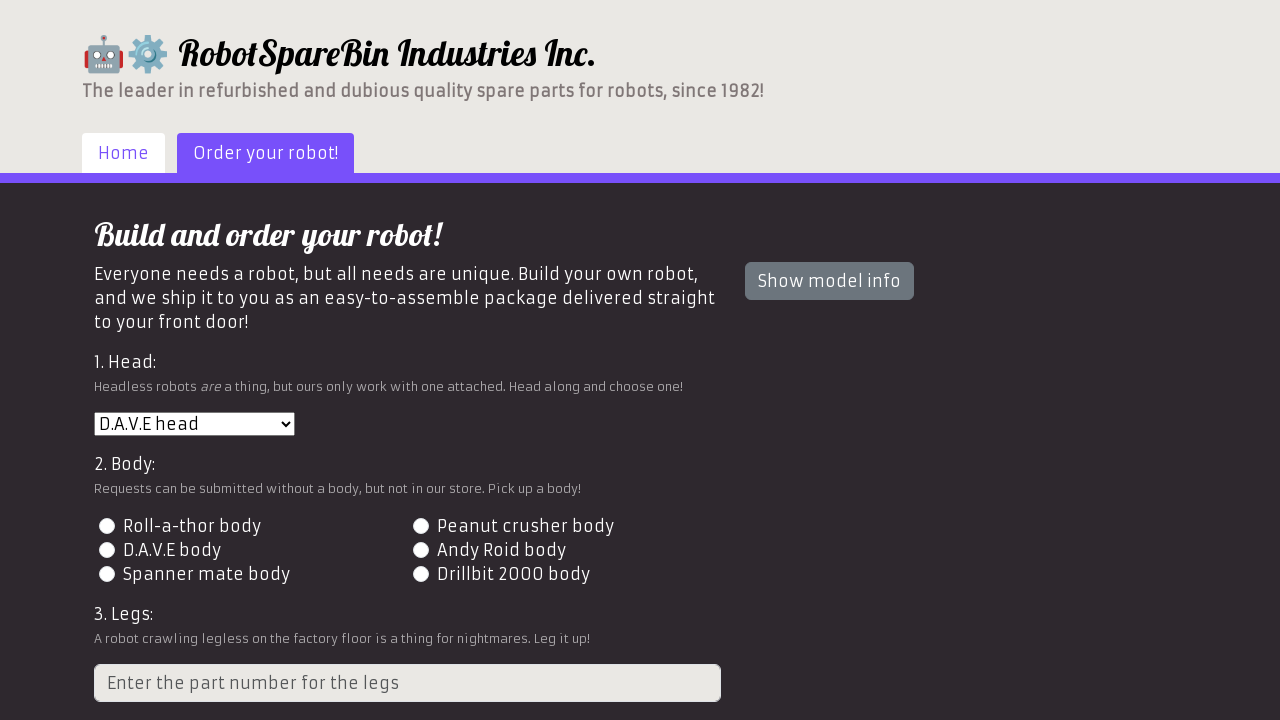

Selected robot body type 2 at (420, 526) on #id-body-2
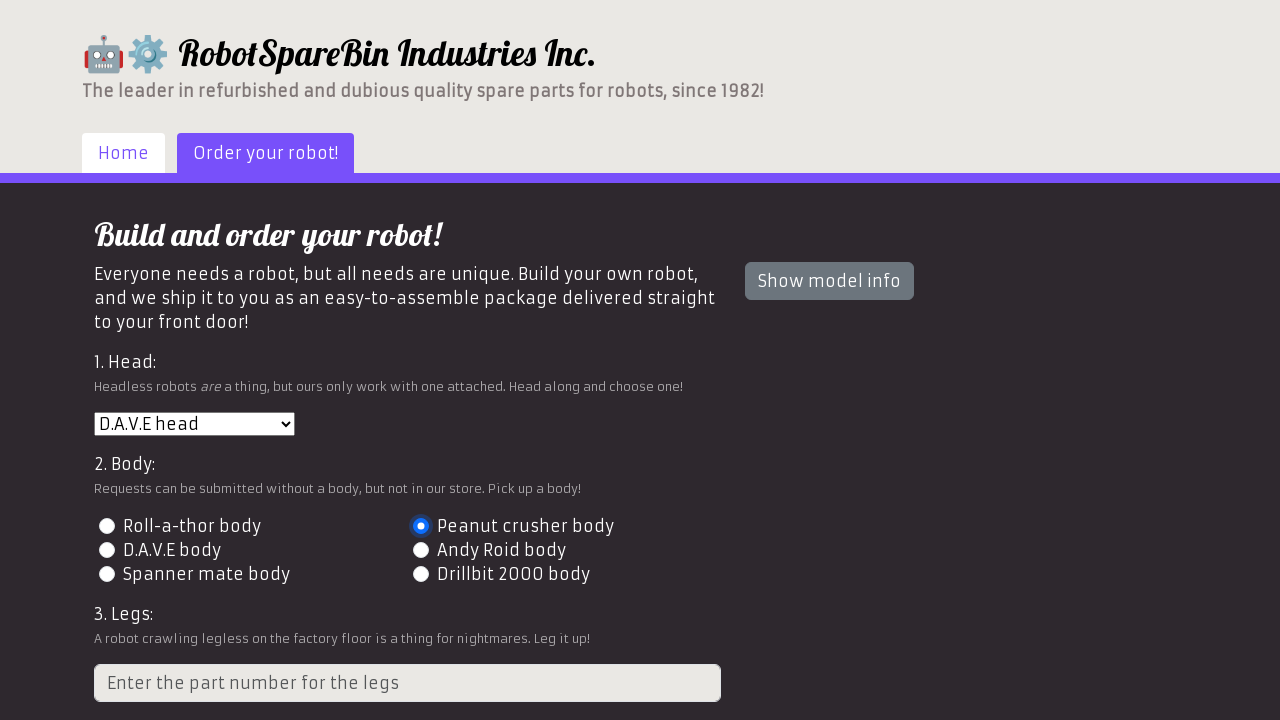

Filled in number of legs: 4 on input[type='number'][min='1'][max='6']
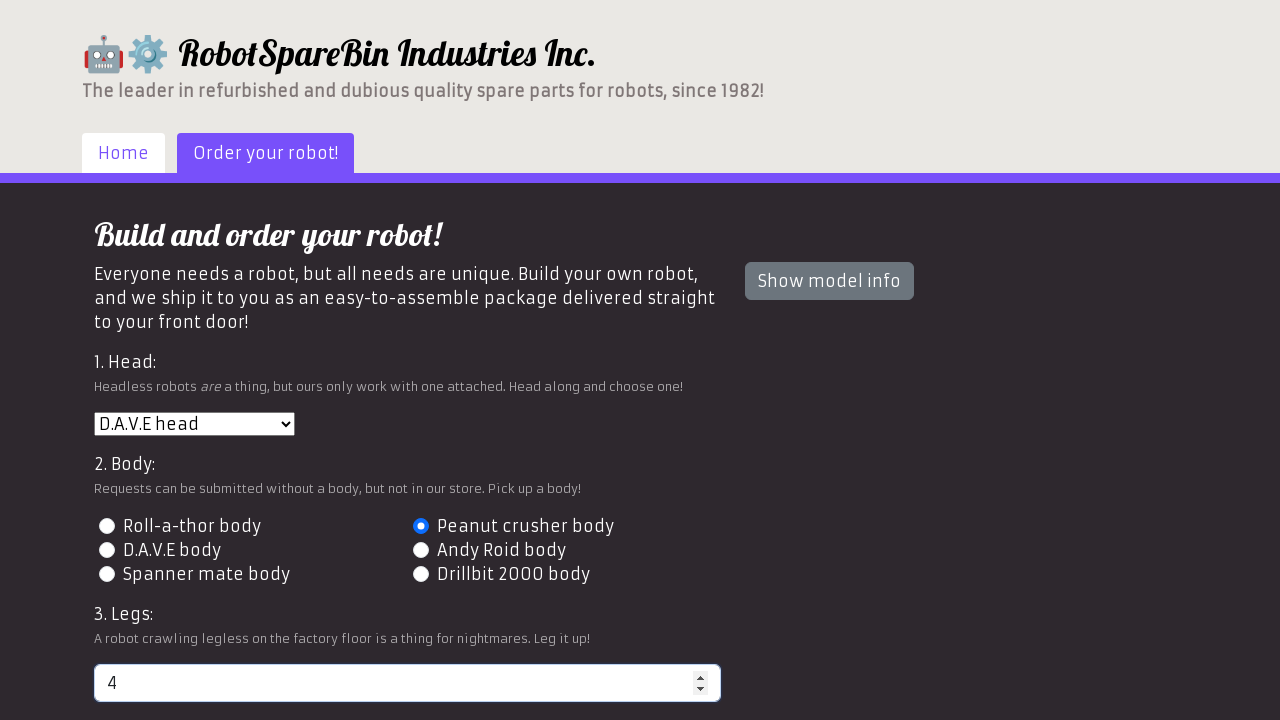

Filled in shipping address: 742 Evergreen Terrace, Springfield on input#address
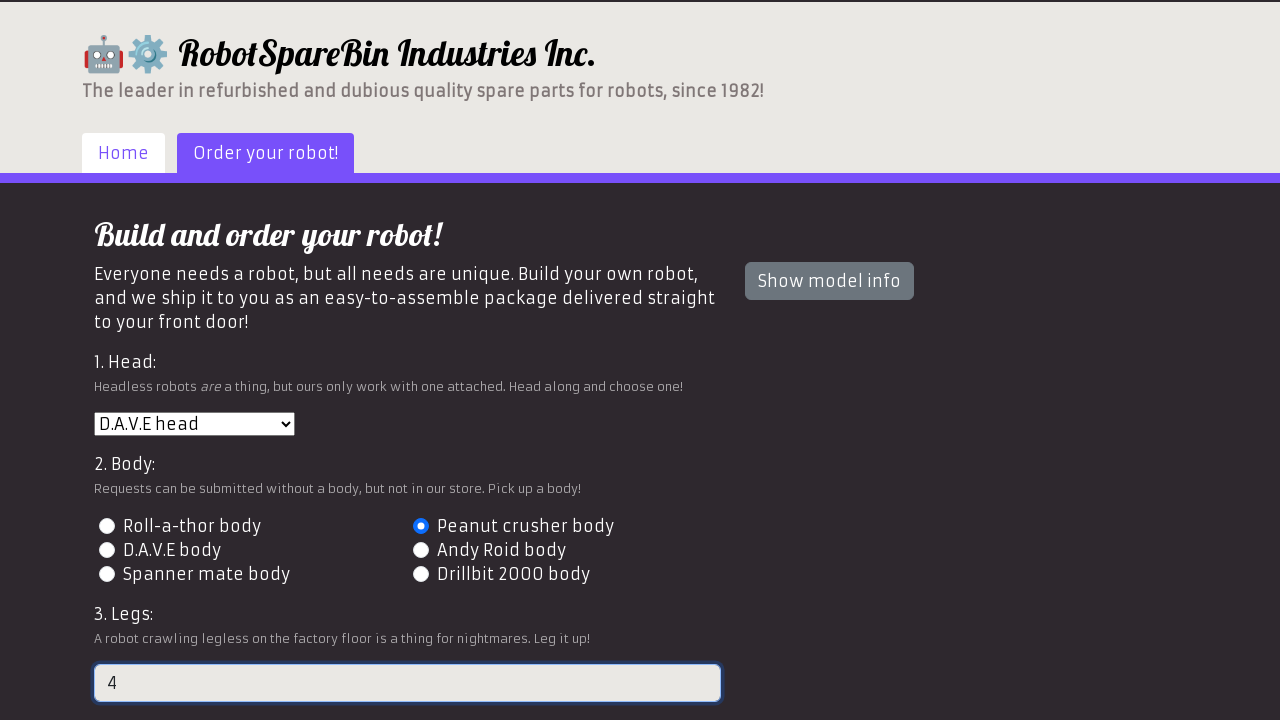

Clicked Preview button to see robot configuration at (141, 605) on button#preview
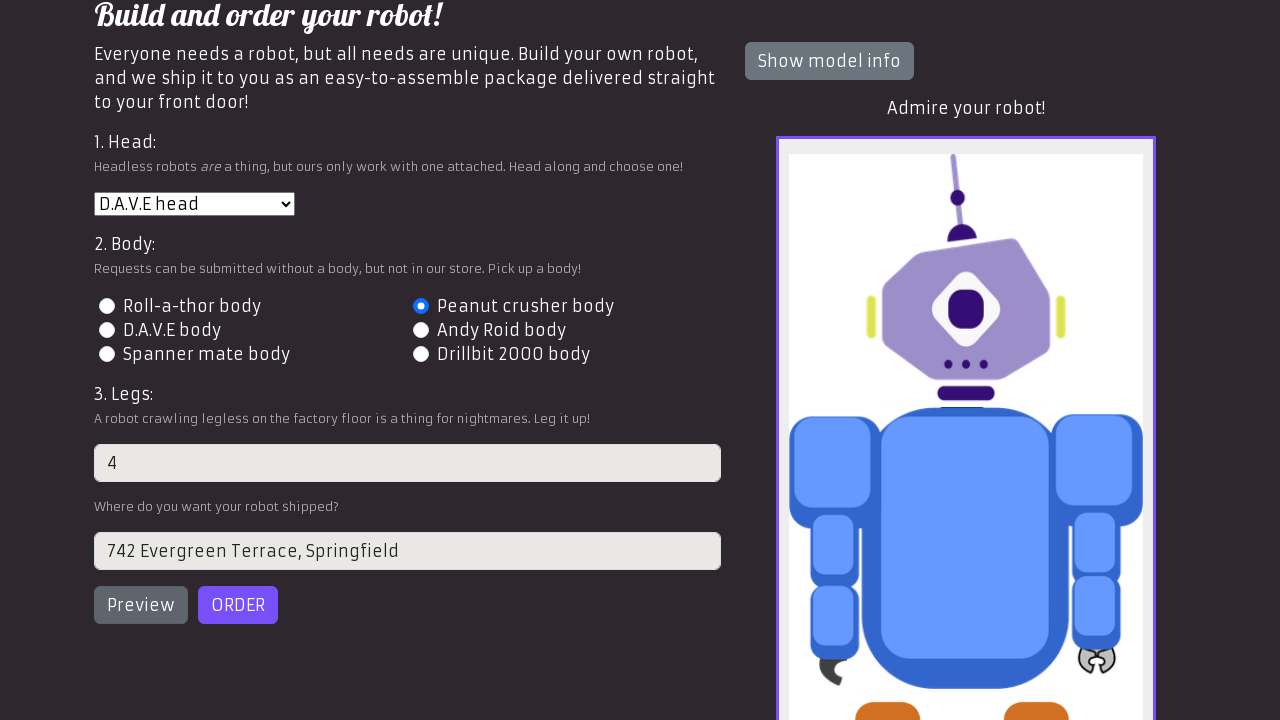

Robot preview image loaded
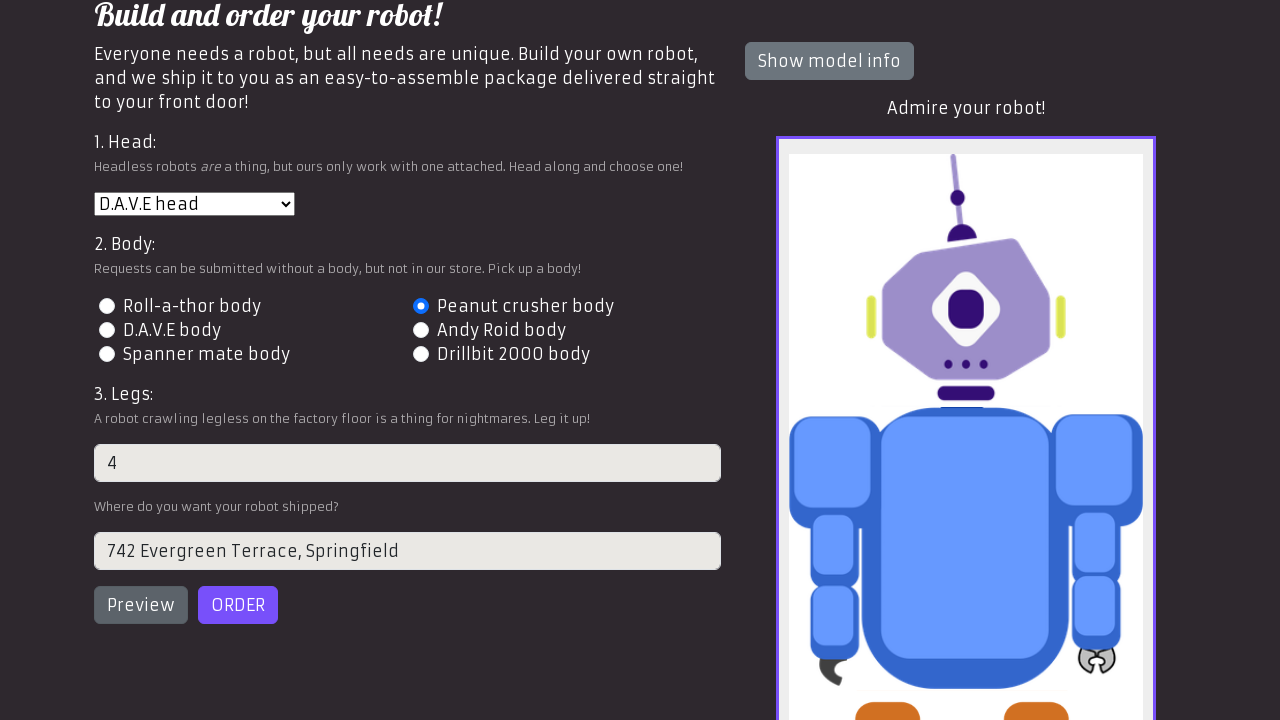

Clicked Order button to submit the order at (238, 605) on button#order
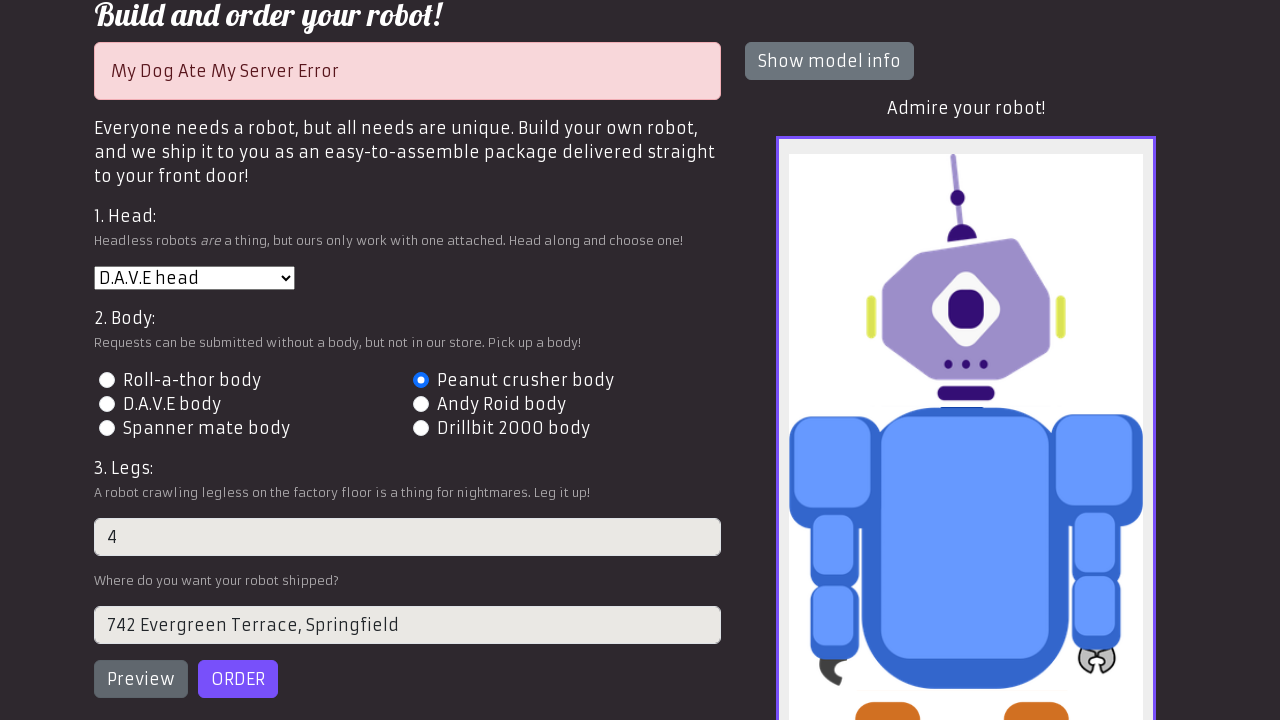

Order failed (attempt 1), retrying order submission at (238, 679) on button#order
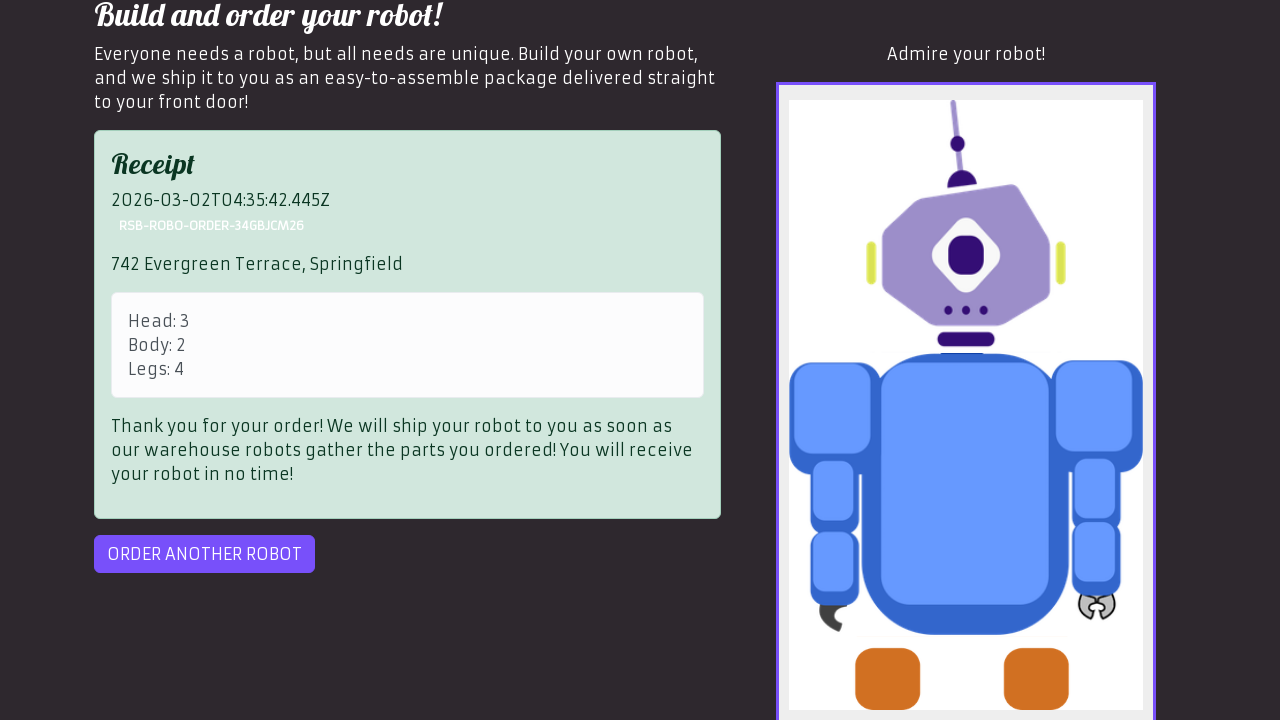

Order receipt appeared - order successful
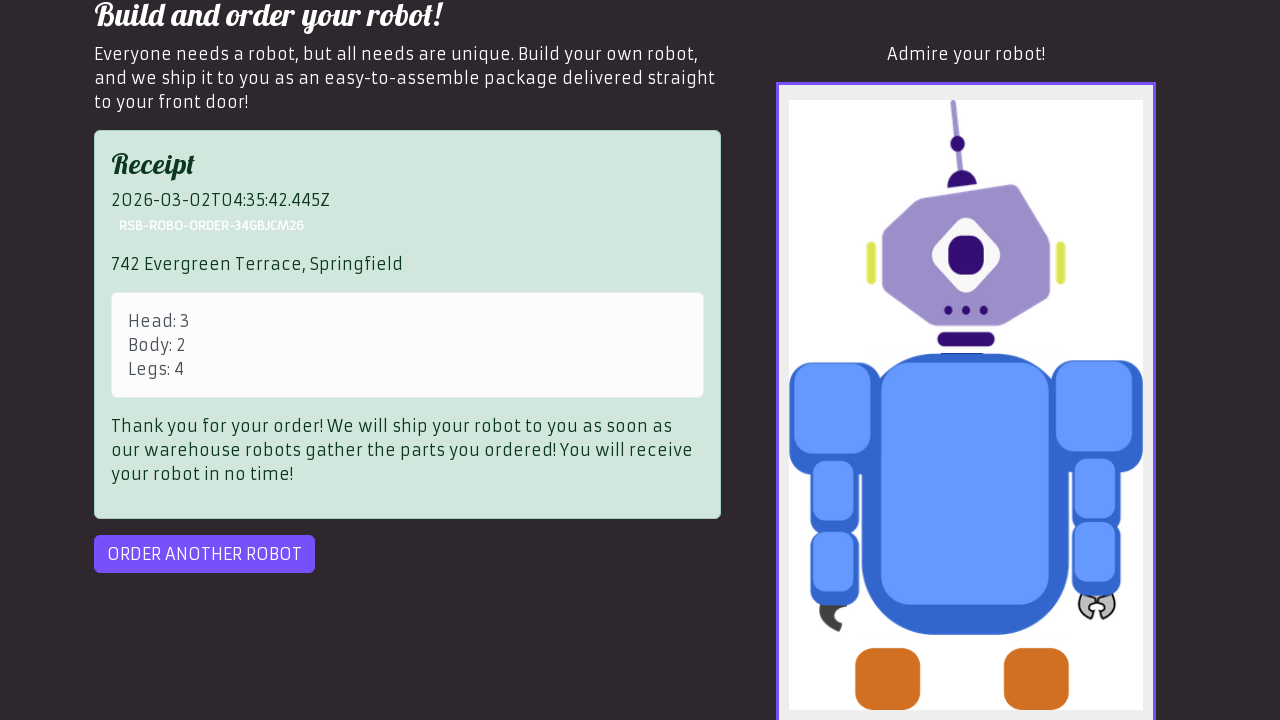

Verified receipt is displayed with success badge
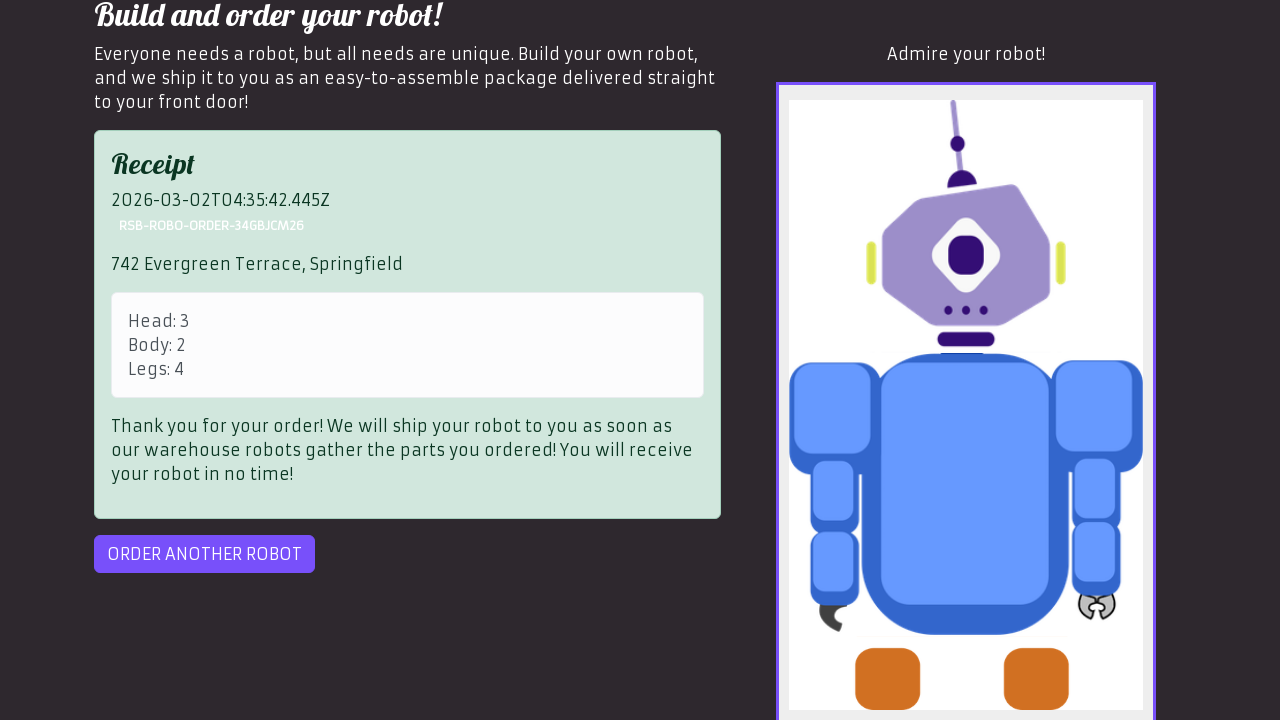

Clicked to order another robot at (204, 554) on button#order-another
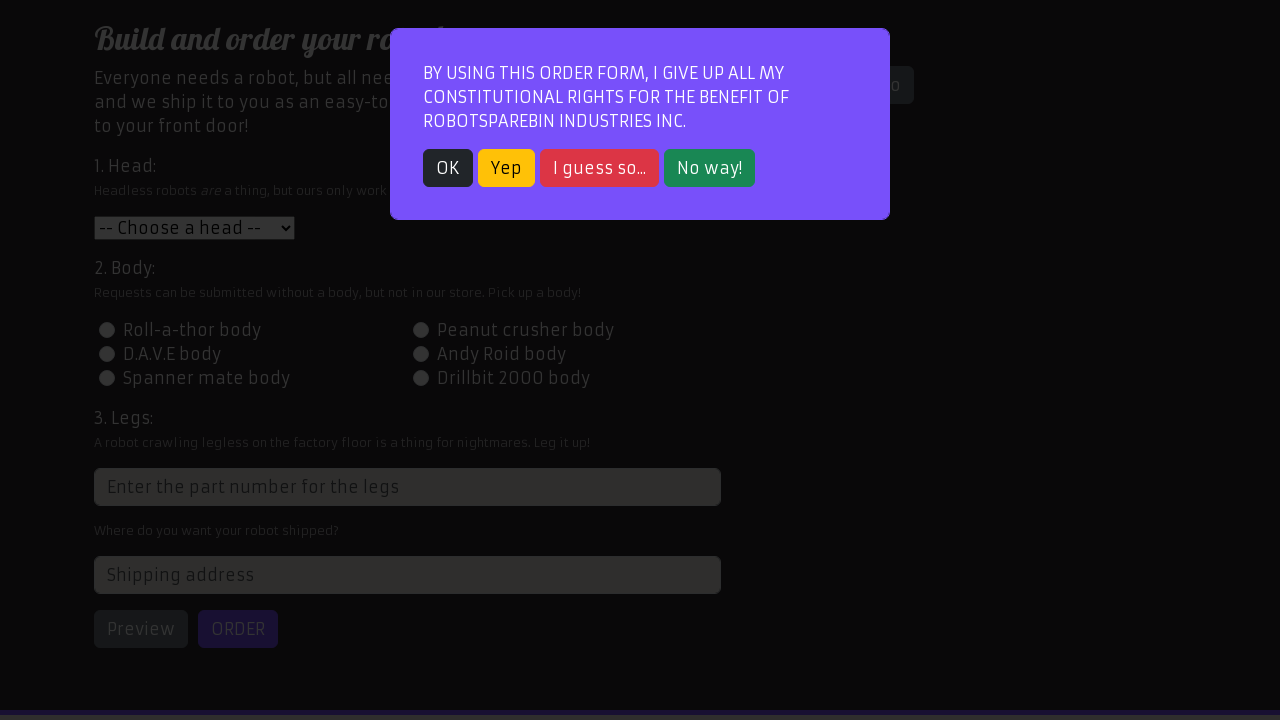

Order another modal popup loaded
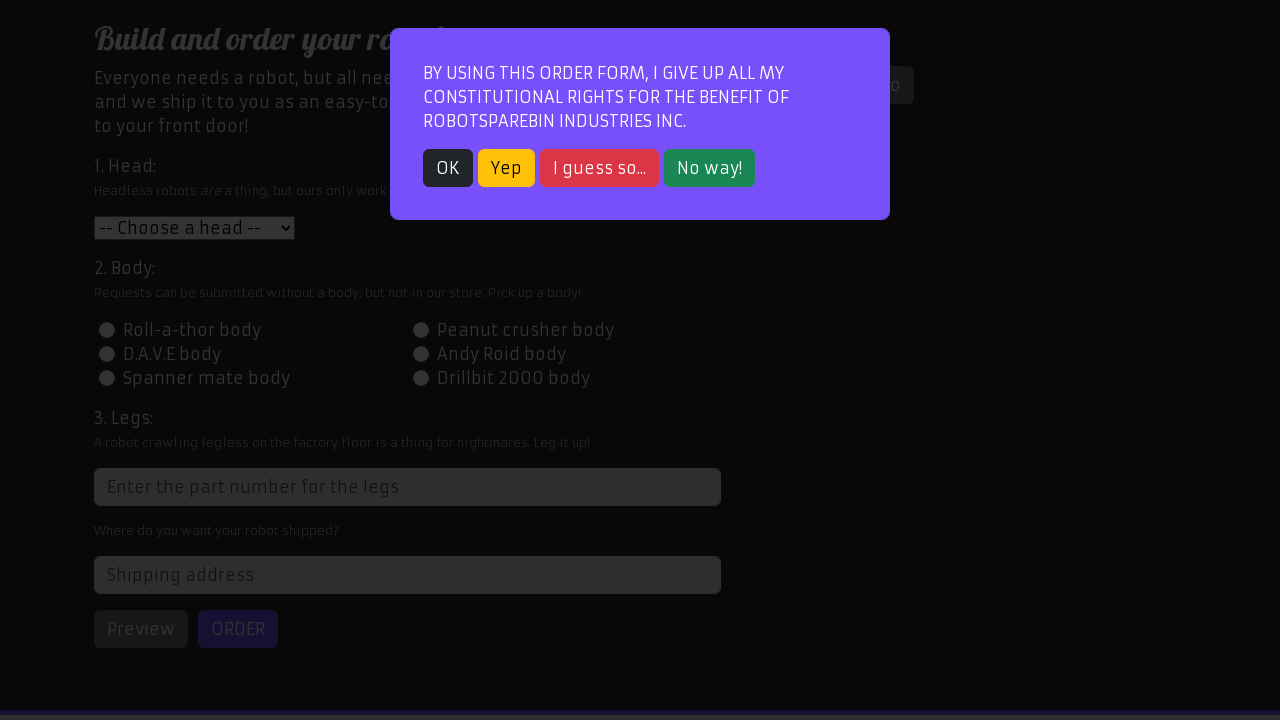

Dismissed the modal popup at (448, 168) on button:has-text('OK')
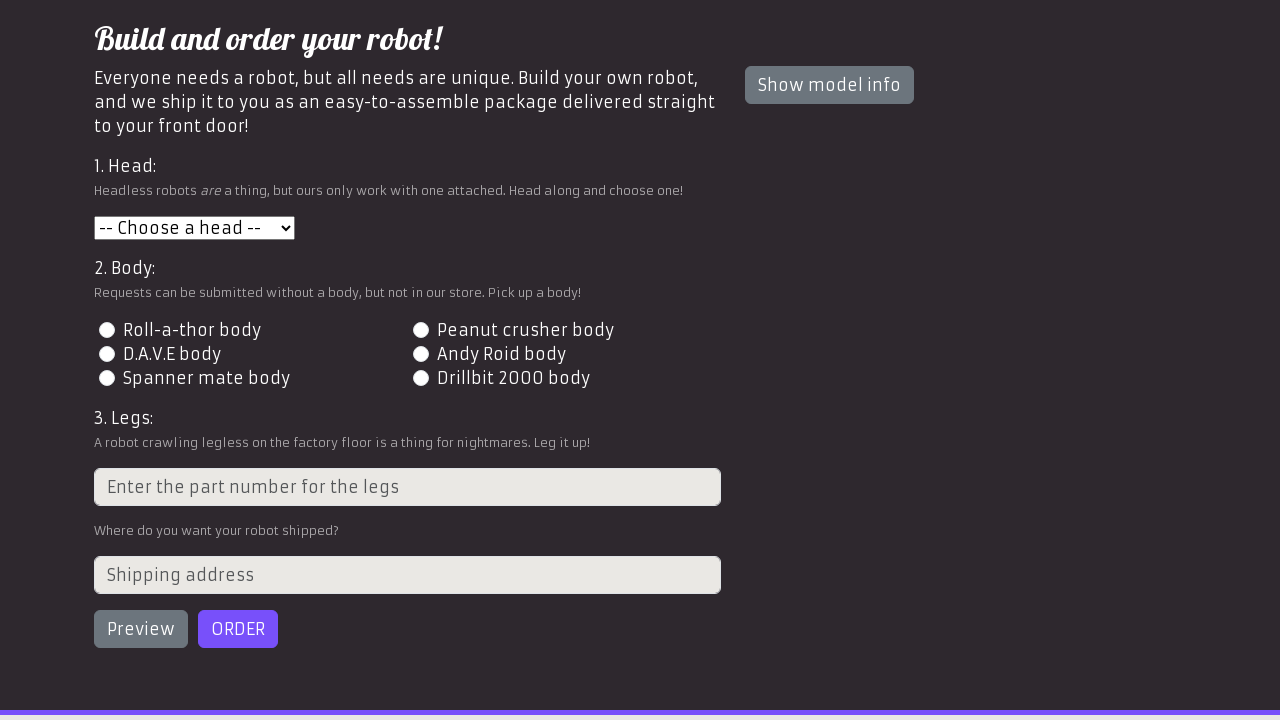

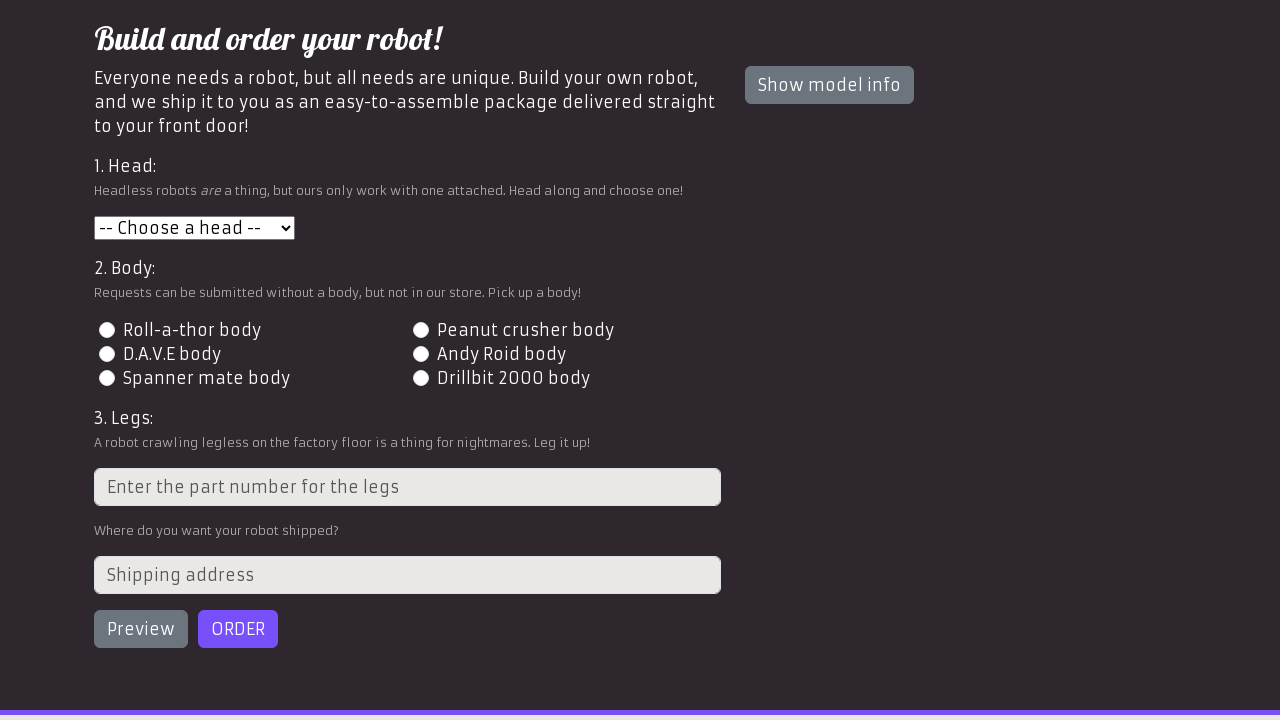